Tests drag and drop functionality by dragging an element and dropping it onto a target droppable area on the jQuery UI demo page

Starting URL: https://jqueryui.com/resources/demos/droppable/default.html

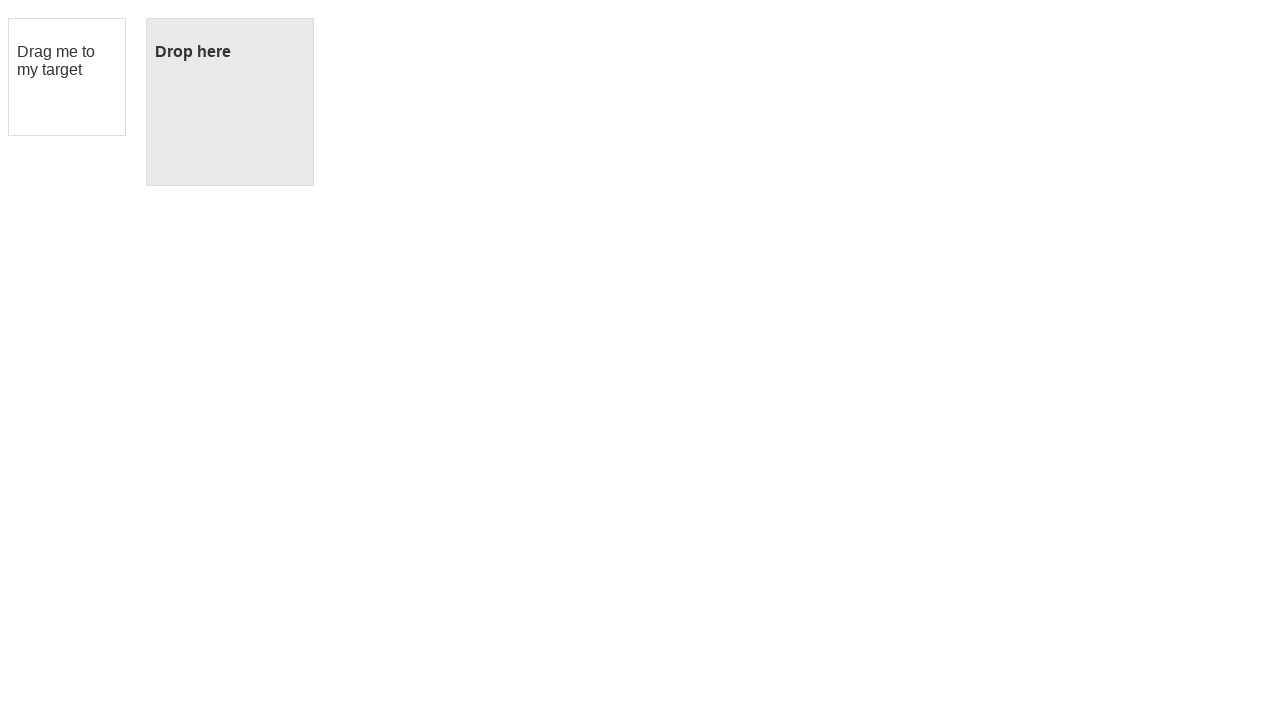

Navigated to jQuery UI droppable demo page
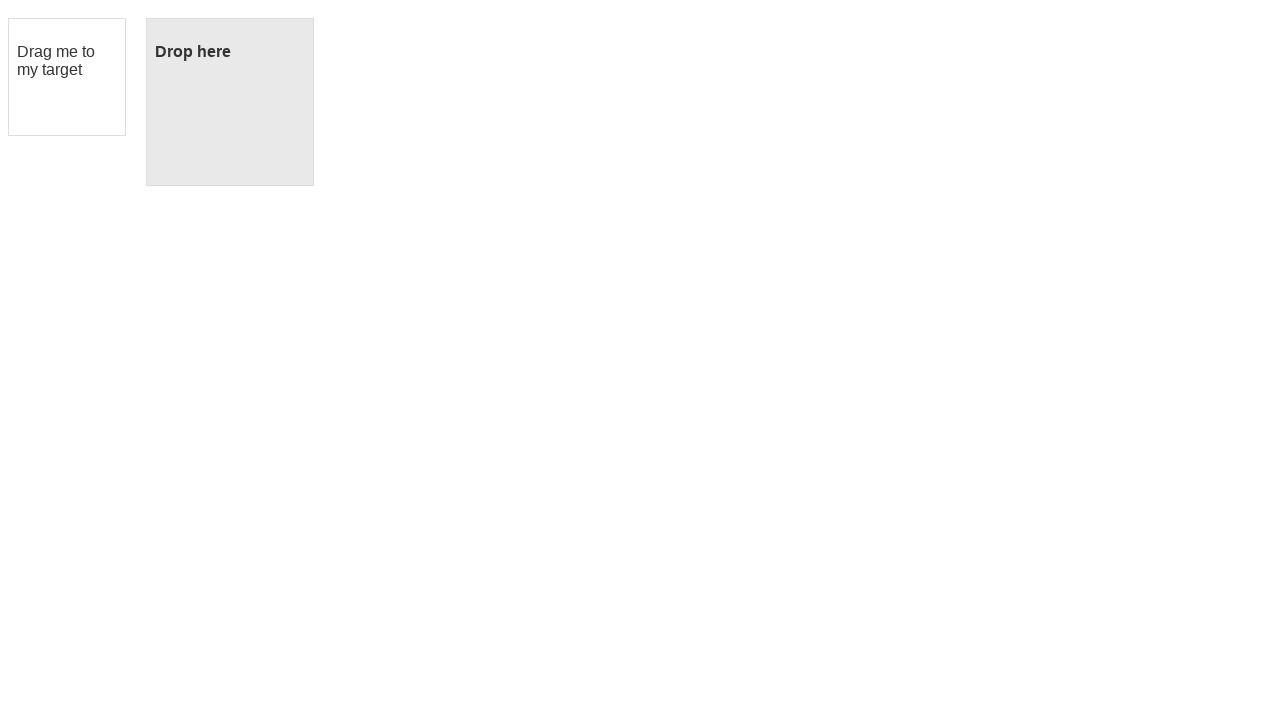

Located draggable element
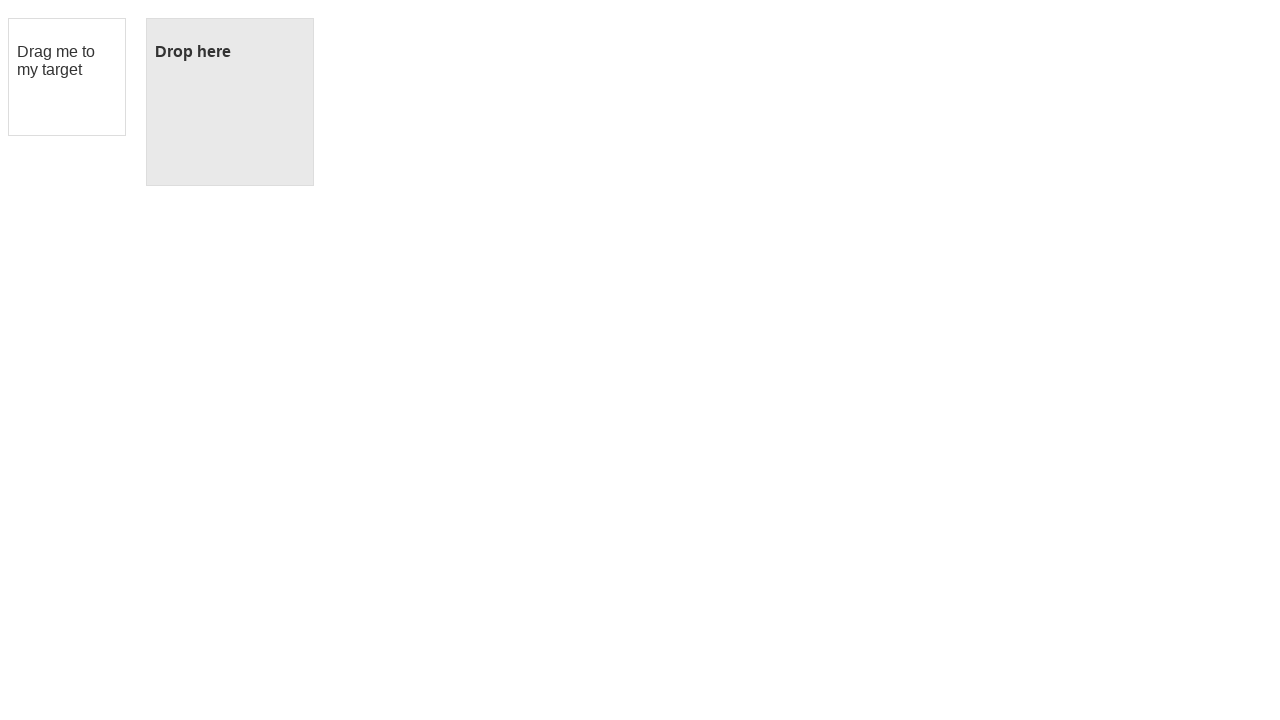

Located droppable target area
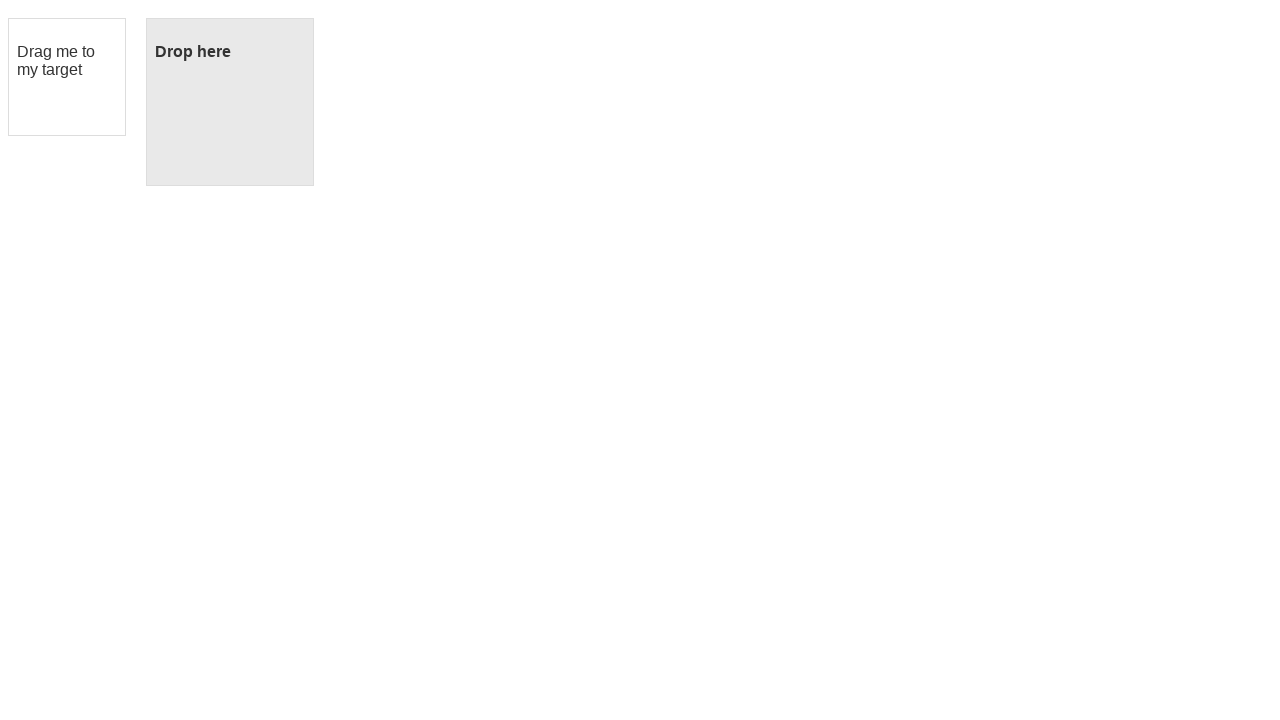

Dragged element onto droppable target area at (230, 102)
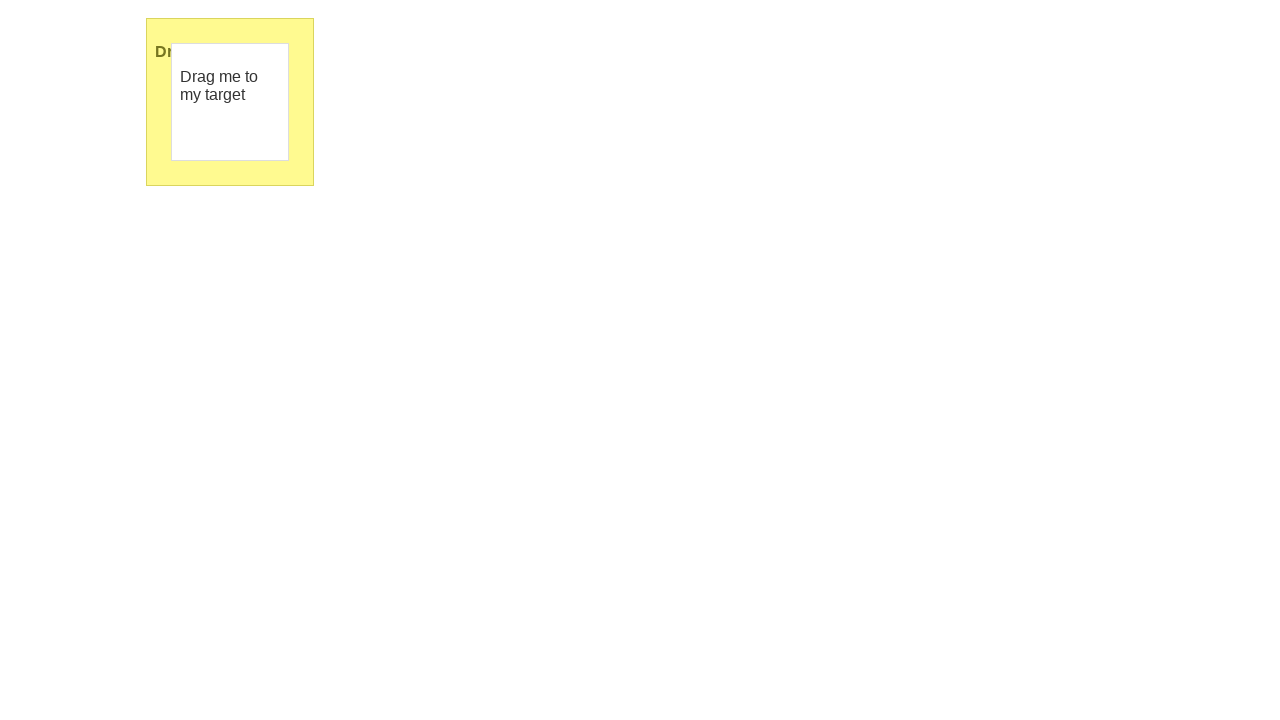

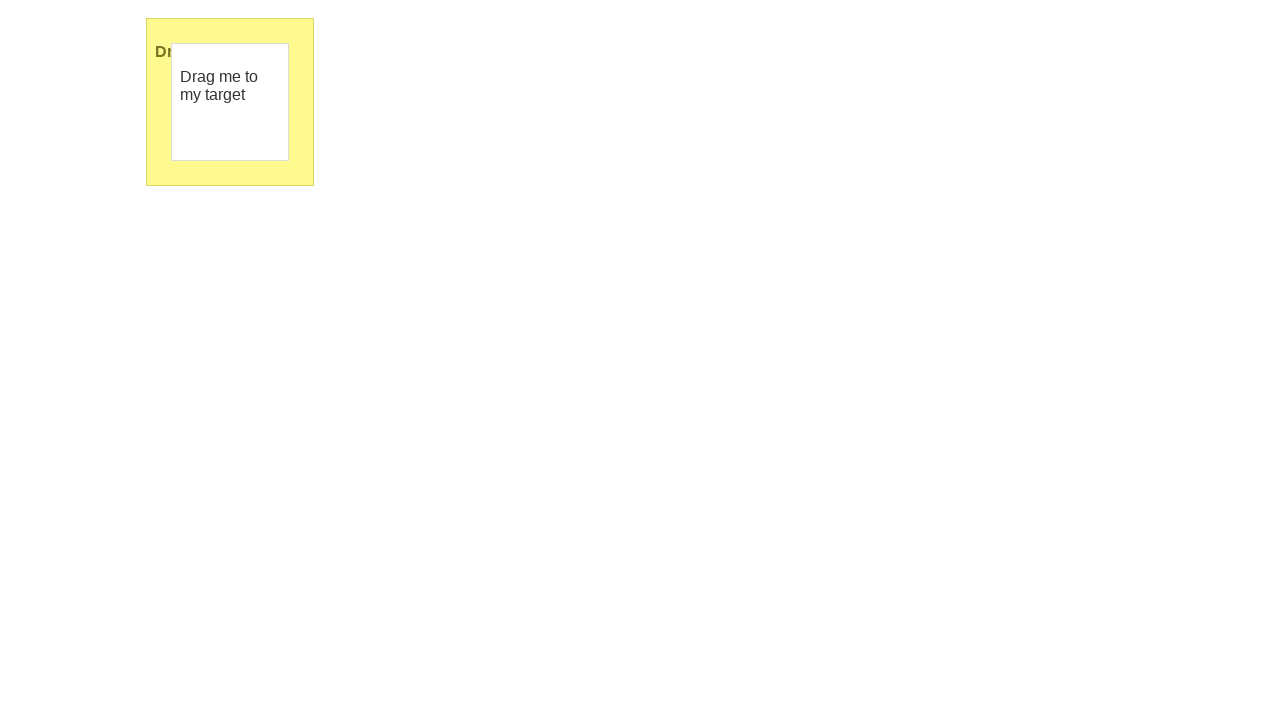